Tests browser back button navigation between different filter views

Starting URL: https://demo.playwright.dev/todomvc

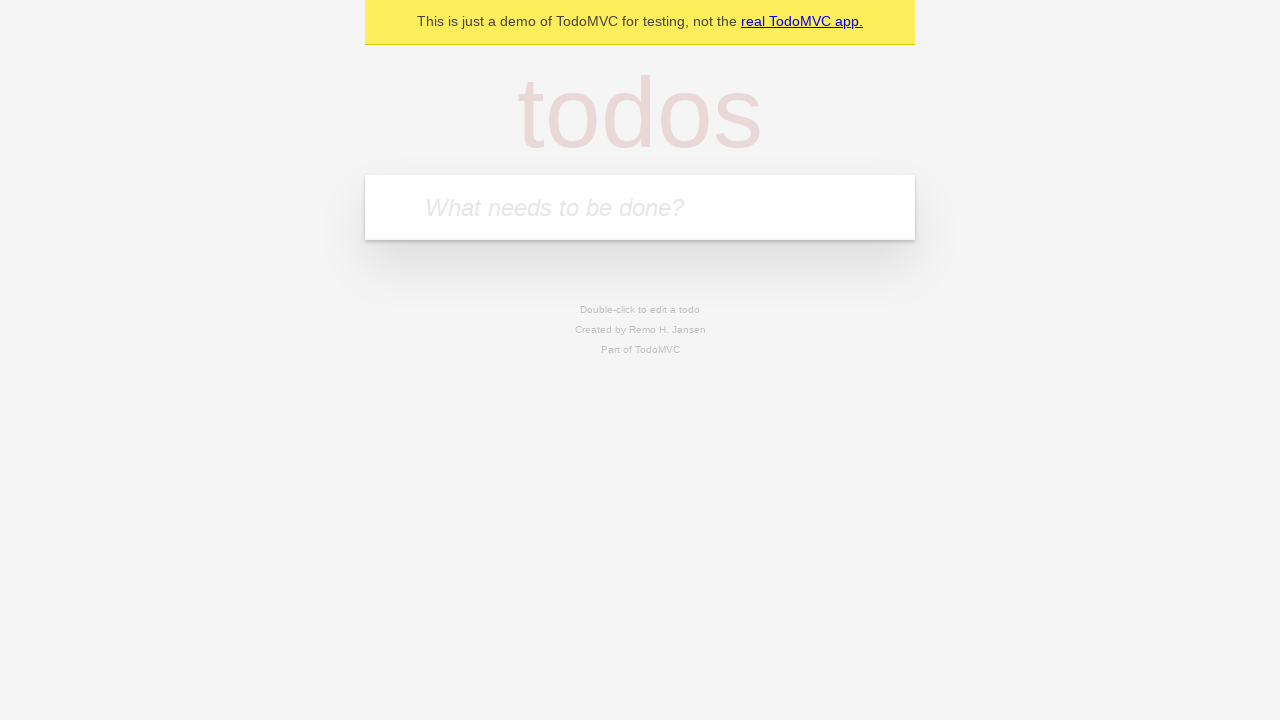

Filled first todo field with 'buy some cheese' on internal:attr=[placeholder="What needs to be done?"i]
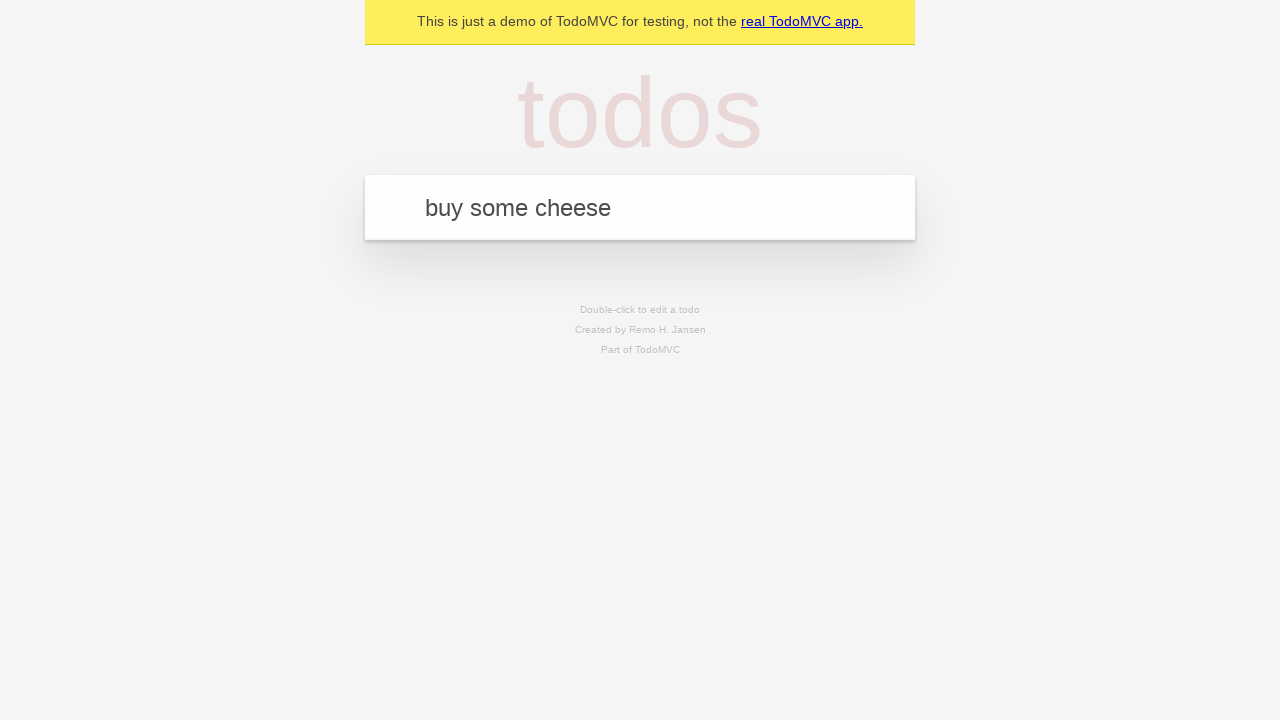

Pressed Enter to create first todo on internal:attr=[placeholder="What needs to be done?"i]
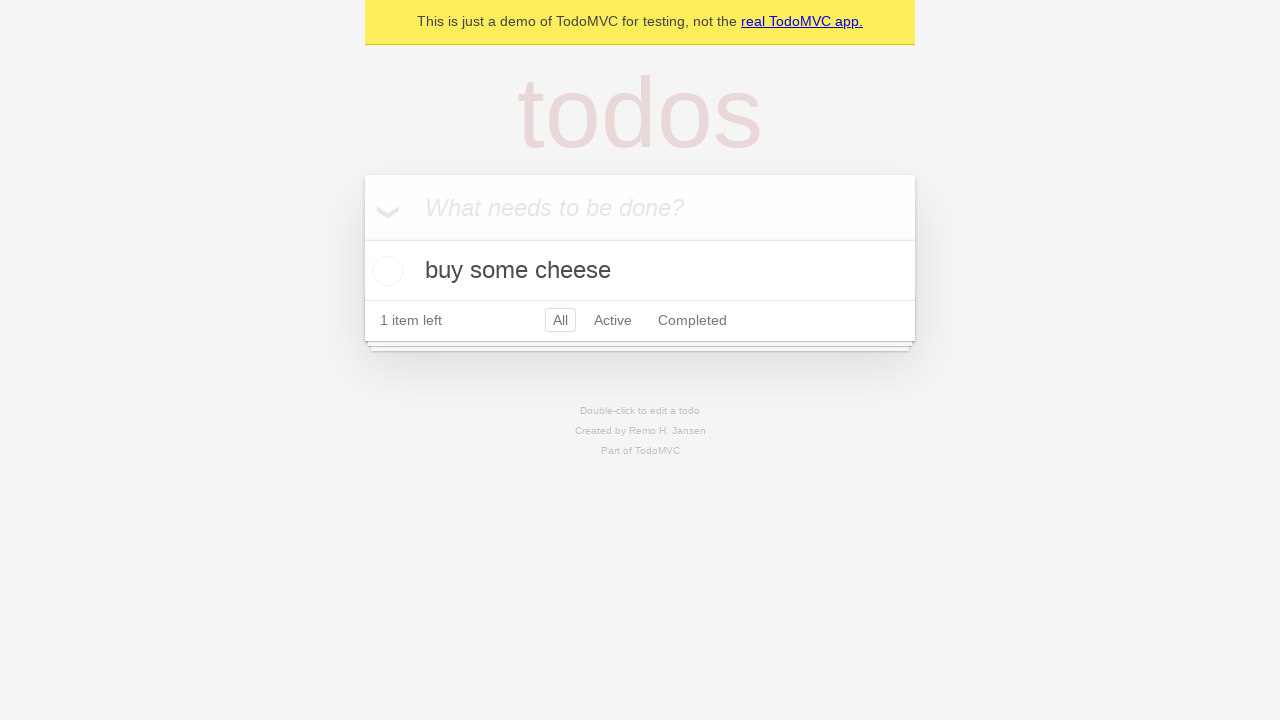

Filled second todo field with 'feed the cat' on internal:attr=[placeholder="What needs to be done?"i]
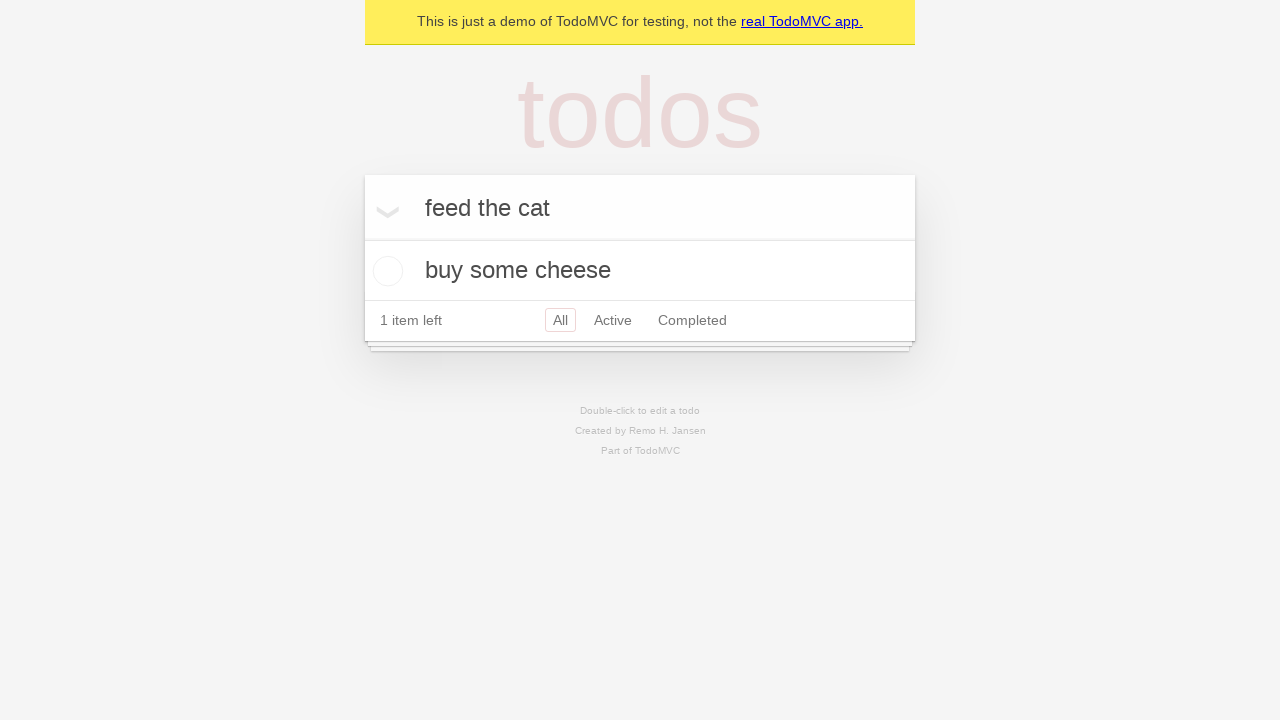

Pressed Enter to create second todo on internal:attr=[placeholder="What needs to be done?"i]
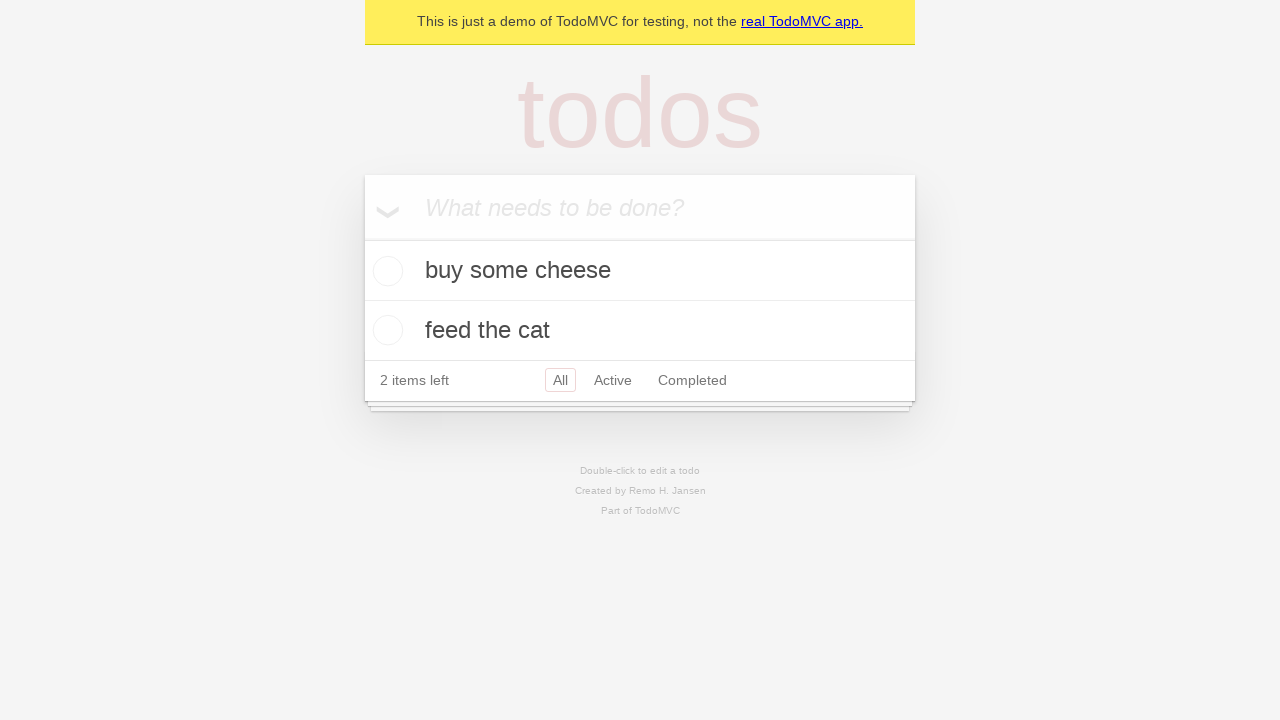

Filled third todo field with 'book a doctors appointment' on internal:attr=[placeholder="What needs to be done?"i]
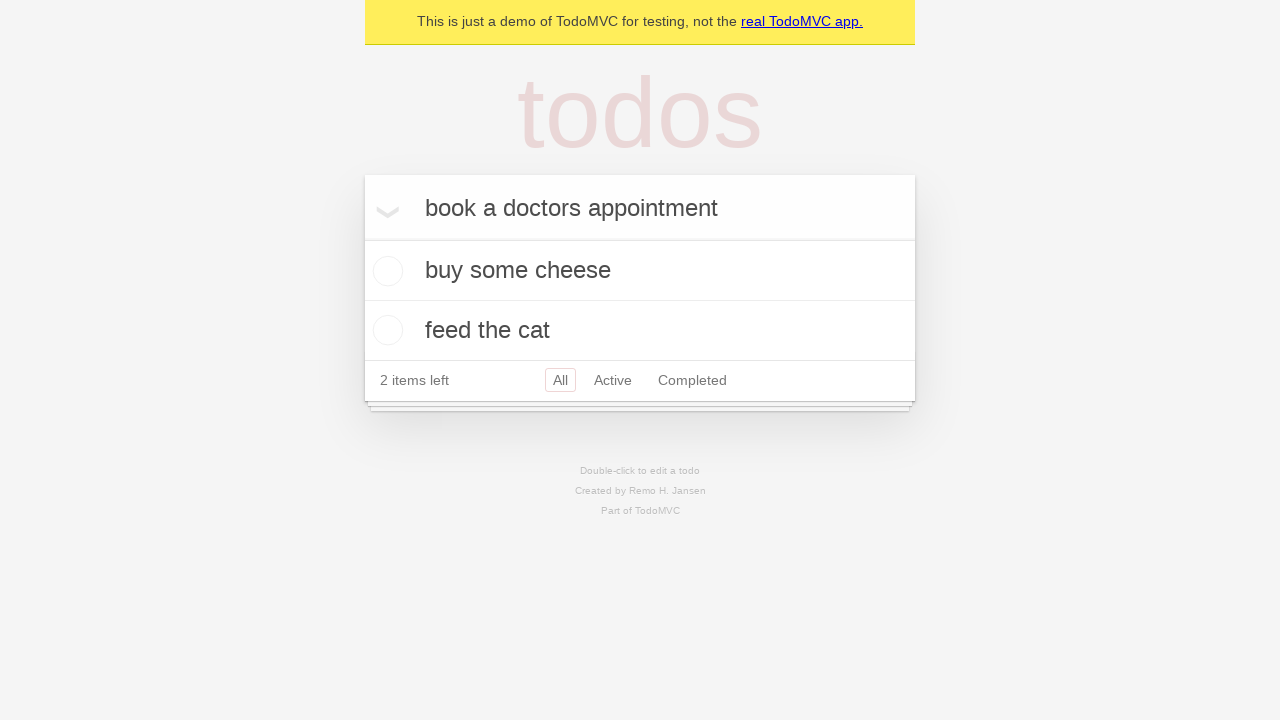

Pressed Enter to create third todo on internal:attr=[placeholder="What needs to be done?"i]
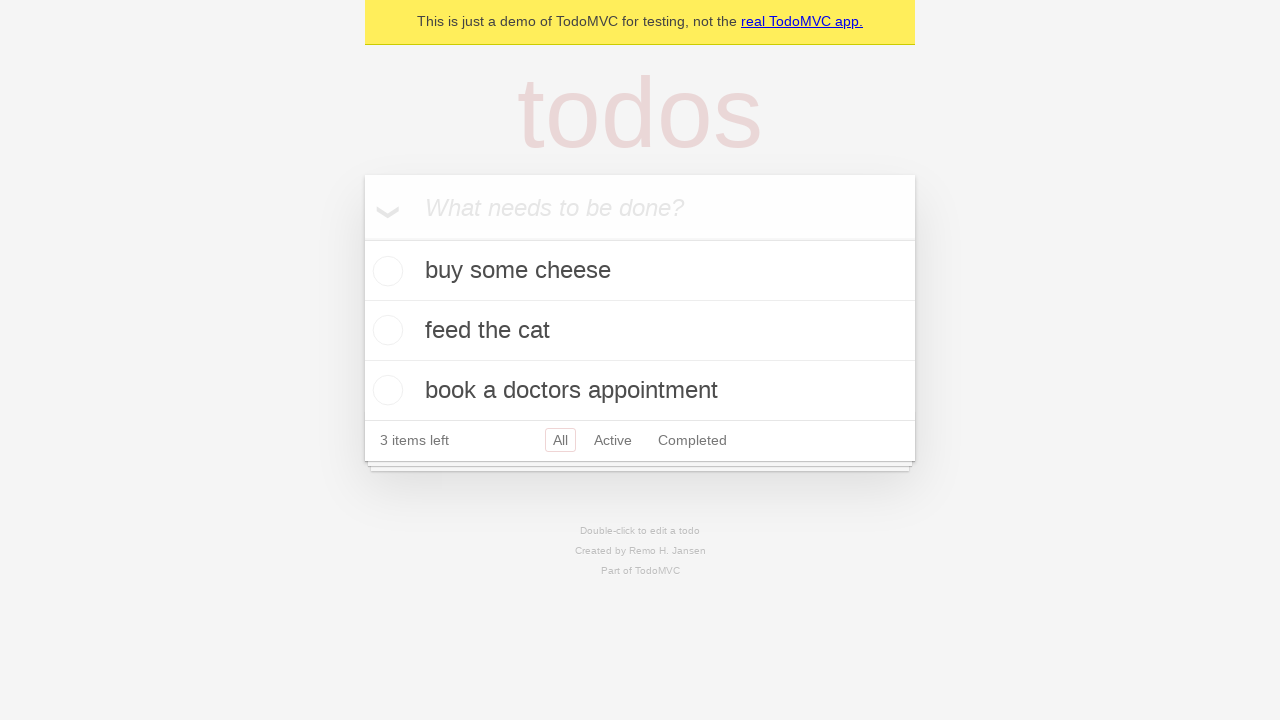

Waited for todos to be created and loaded
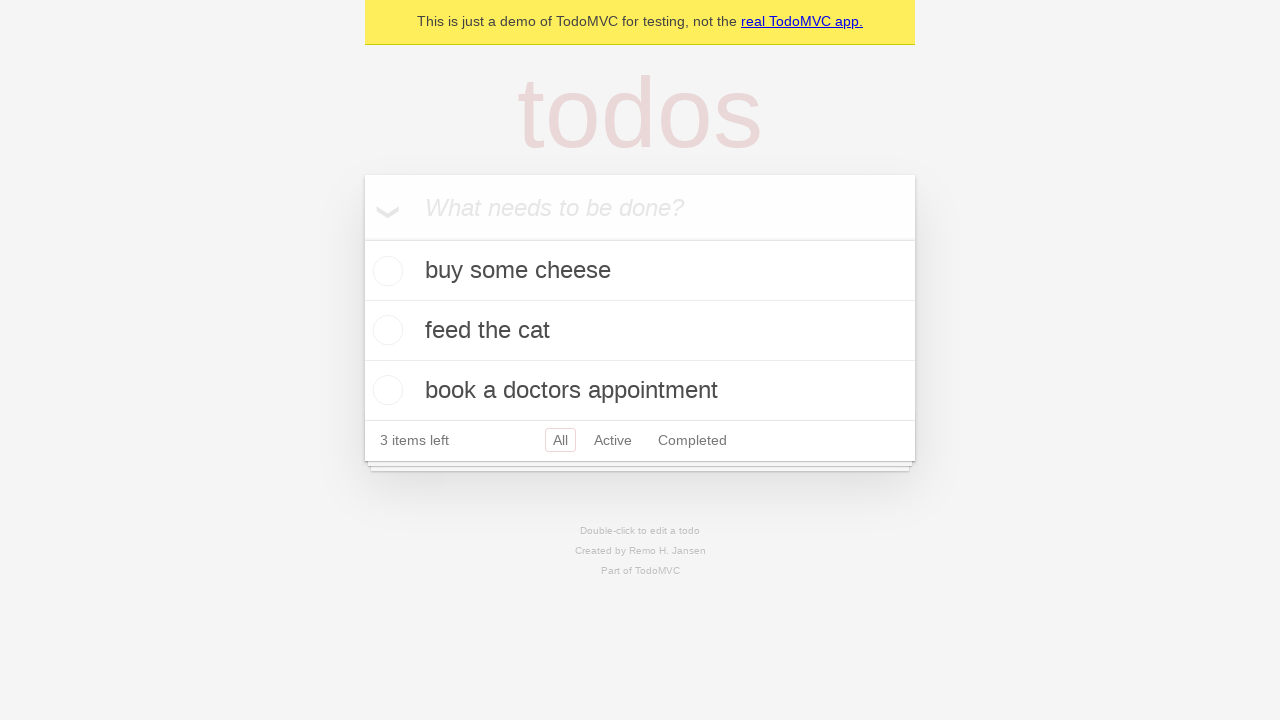

Checked the second todo item checkbox at (385, 330) on internal:testid=[data-testid="todo-item"s] >> nth=1 >> internal:role=checkbox
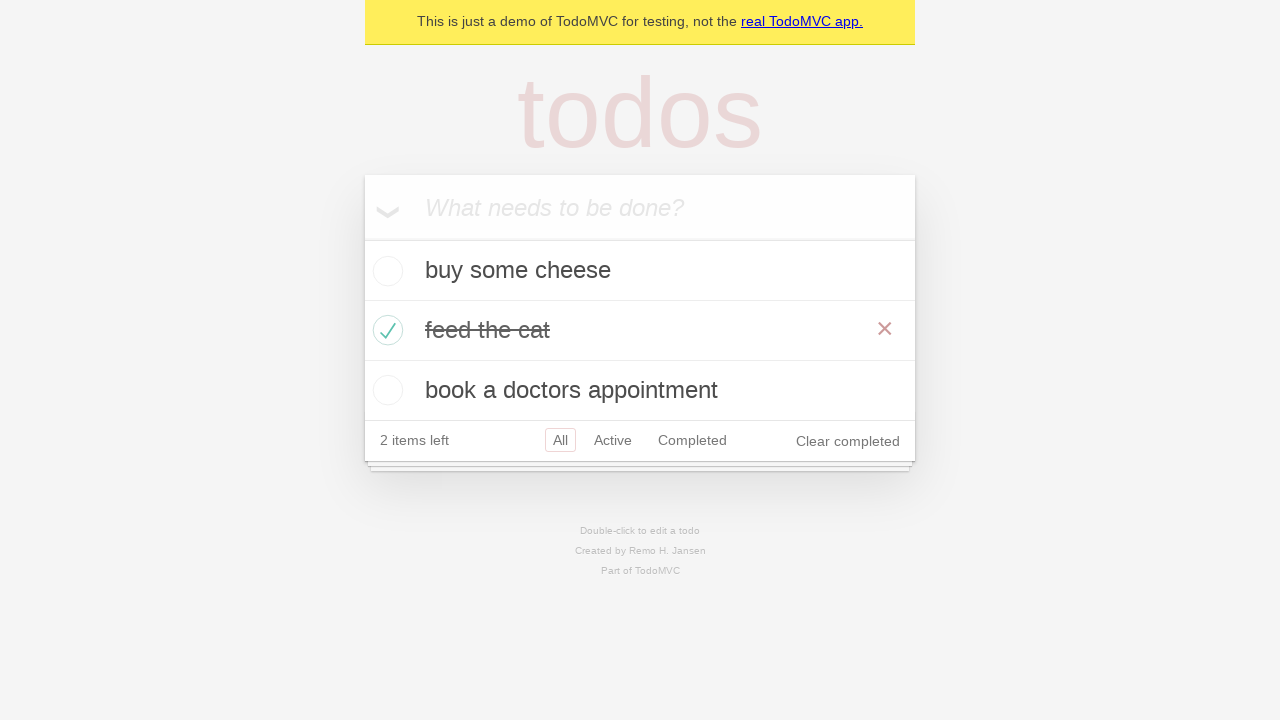

Clicked All filter to view all todos at (560, 440) on internal:role=link[name="All"i]
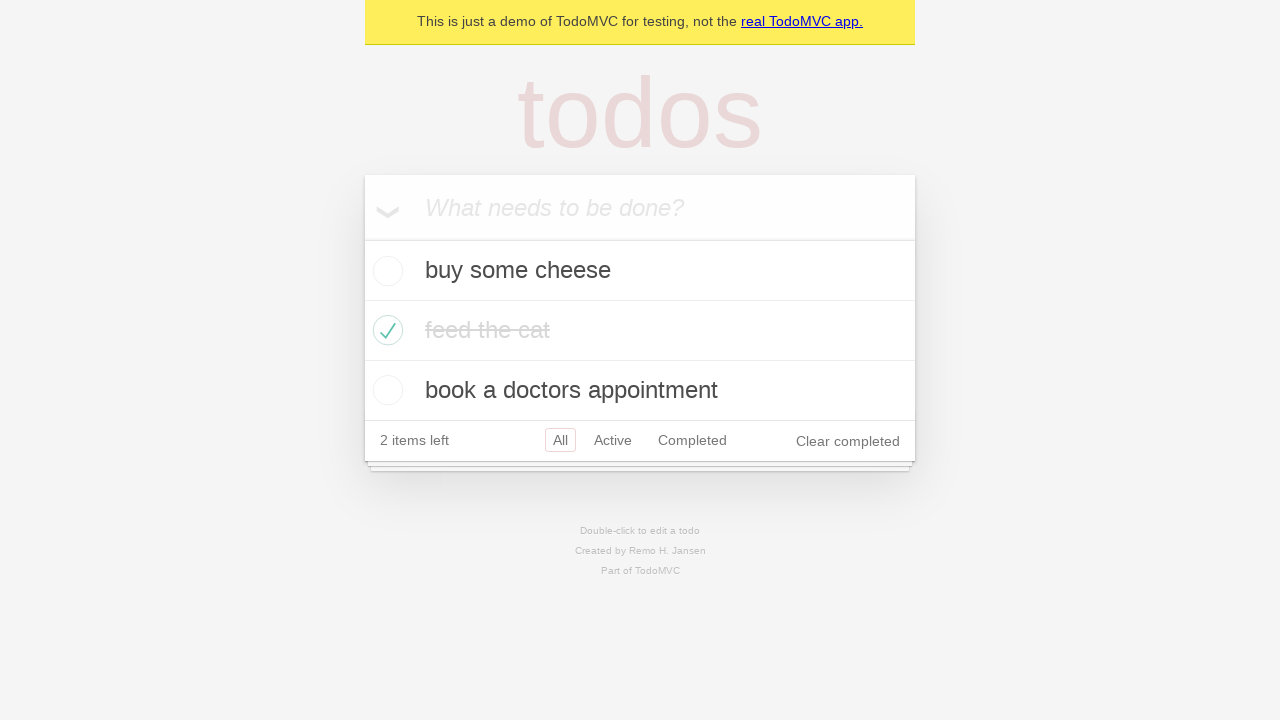

Clicked Active filter to view active todos only at (613, 440) on internal:role=link[name="Active"i]
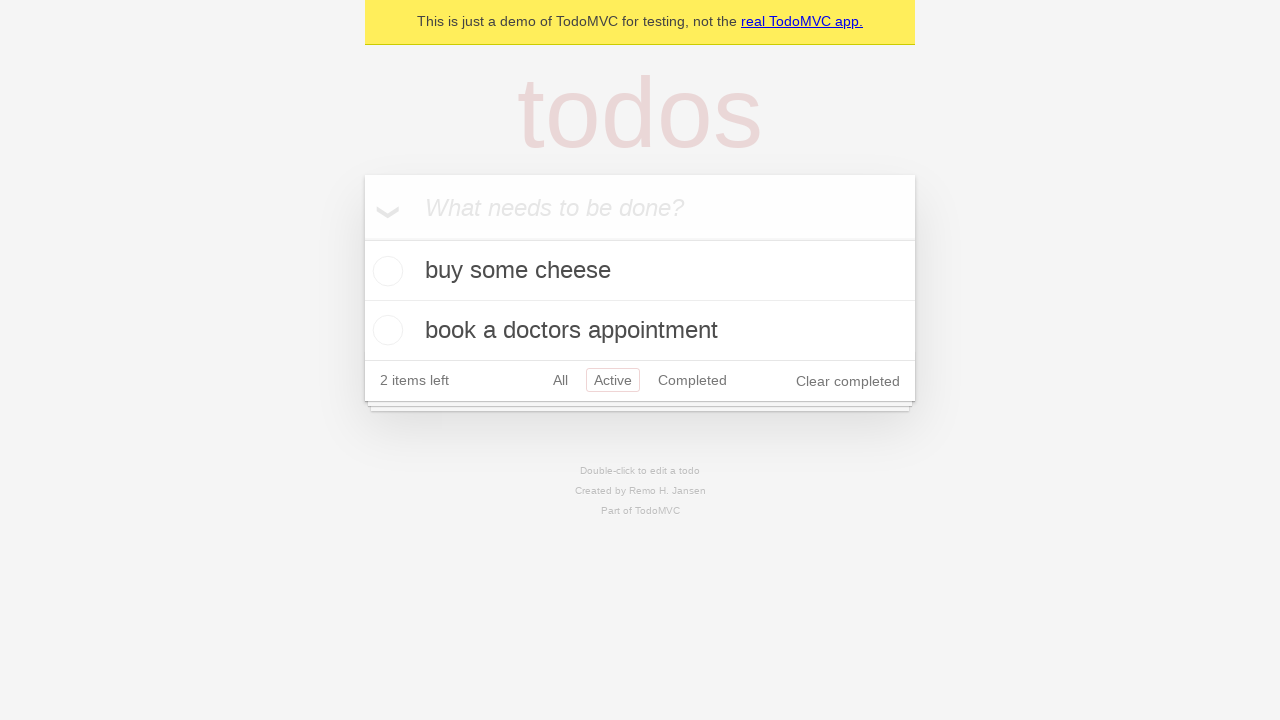

Clicked Completed filter to view completed todos only at (692, 380) on internal:role=link[name="Completed"i]
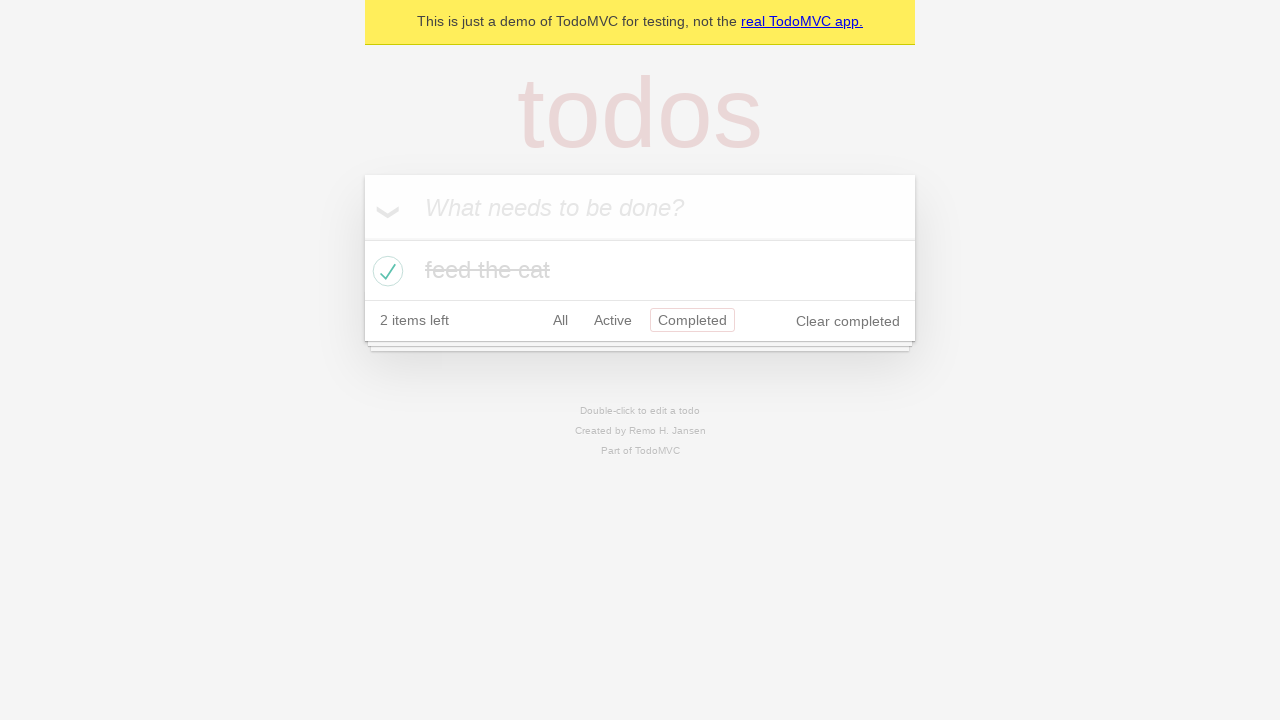

Navigated back to Active filter view
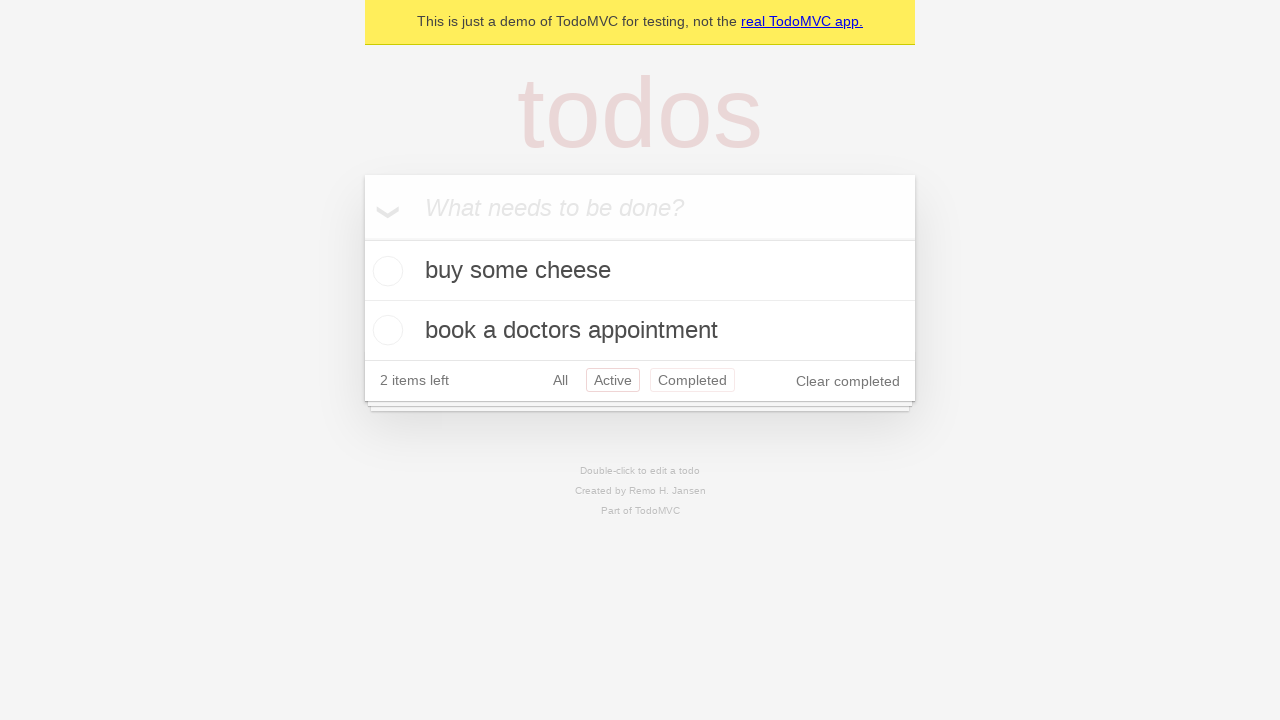

Navigated back to All filter view
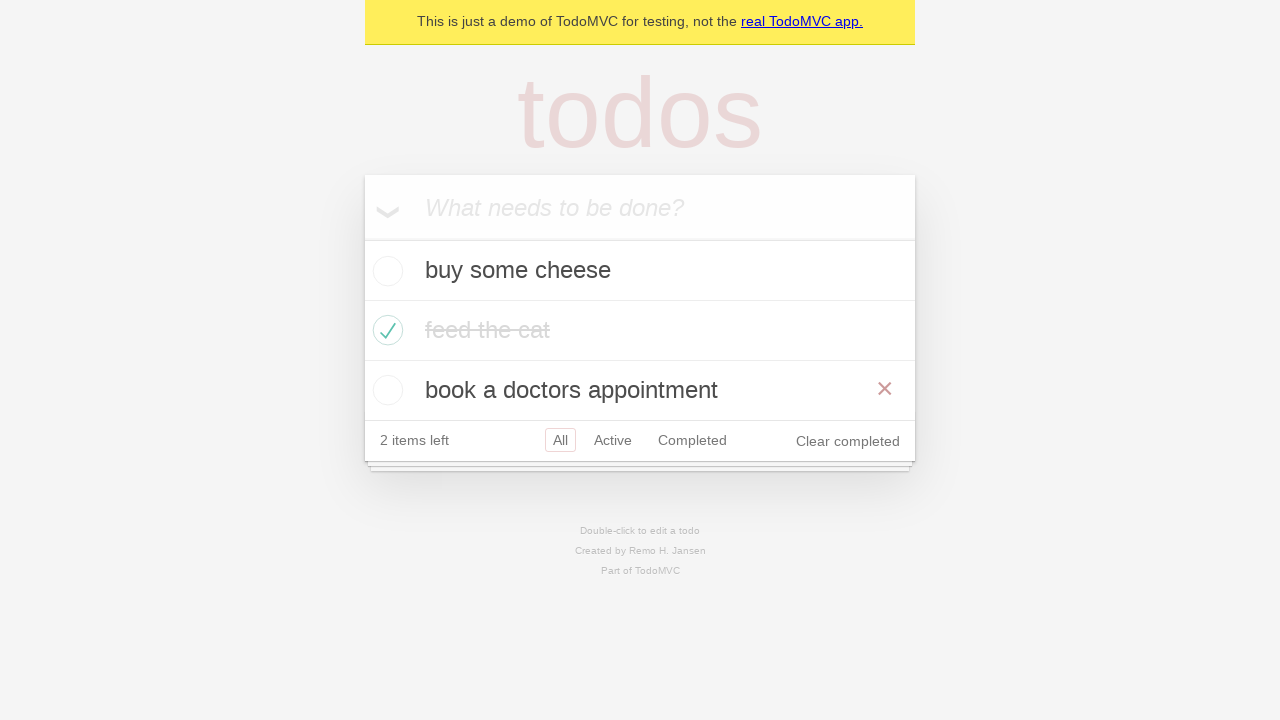

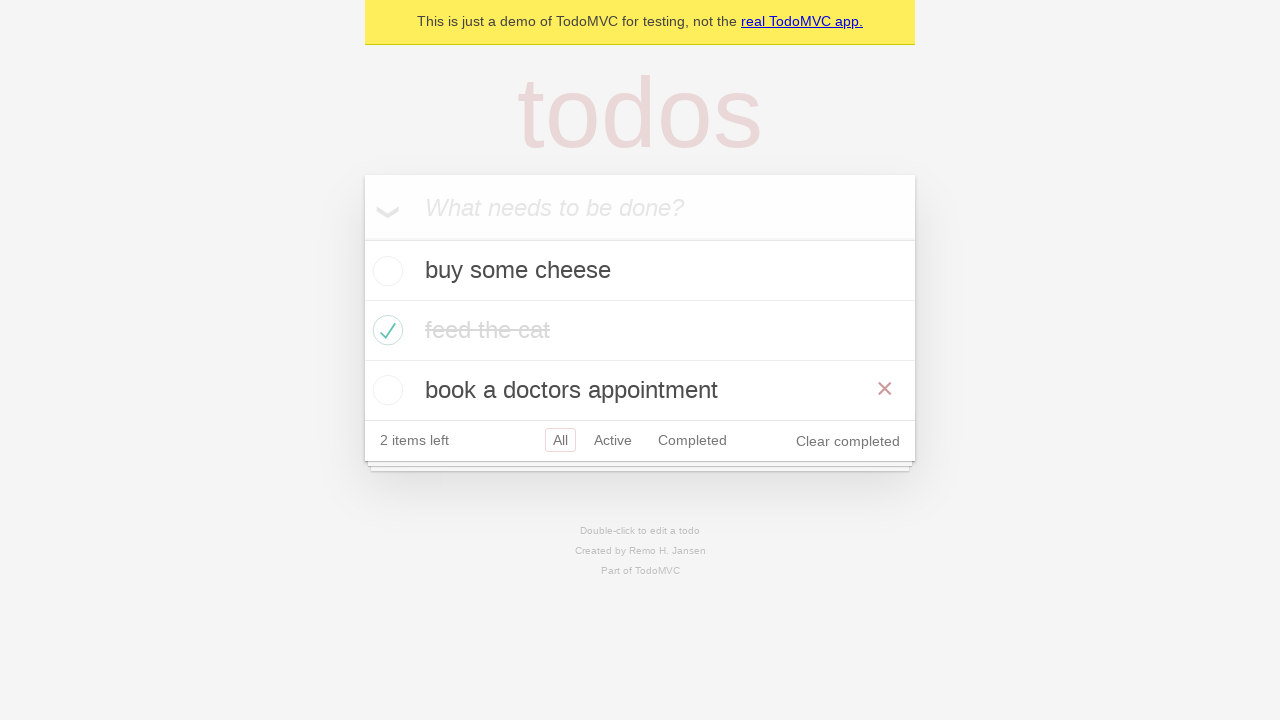